Tests sorting the Due column in ascending order by clicking the column header and verifying the values are ordered correctly

Starting URL: http://the-internet.herokuapp.com/tables

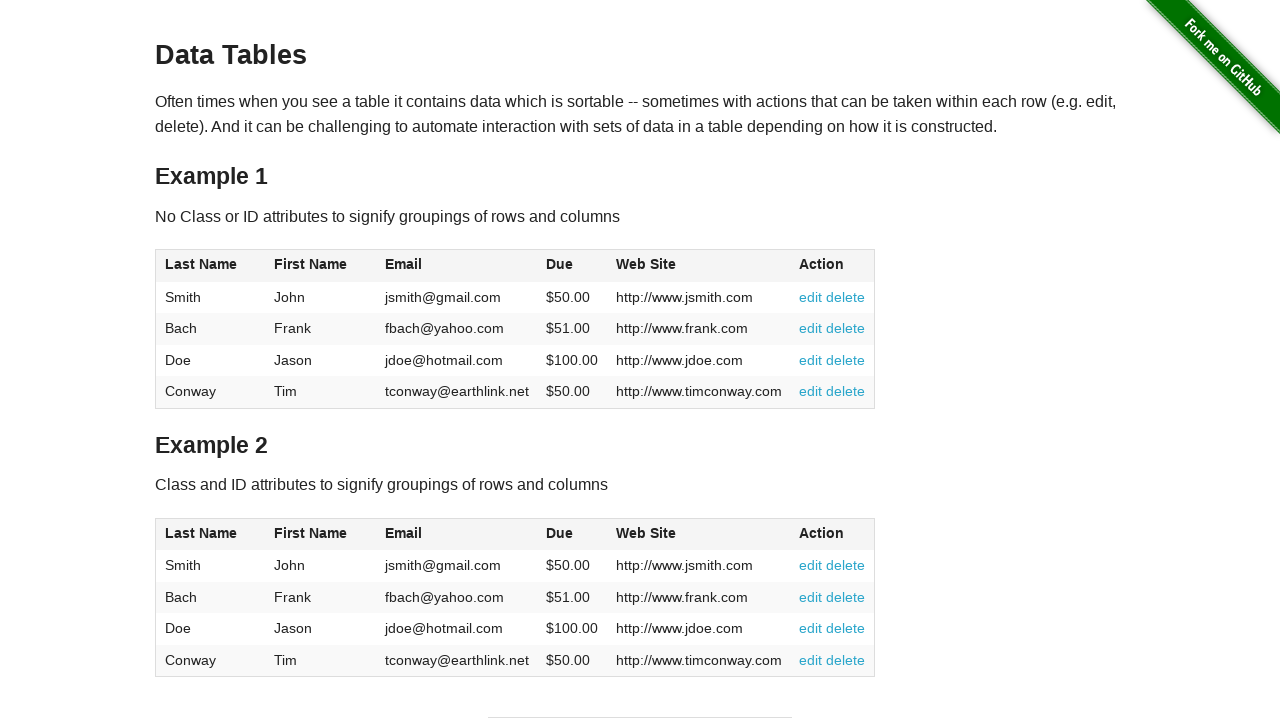

Clicked Due column header to sort ascending at (572, 266) on #table1 thead tr th:nth-of-type(4)
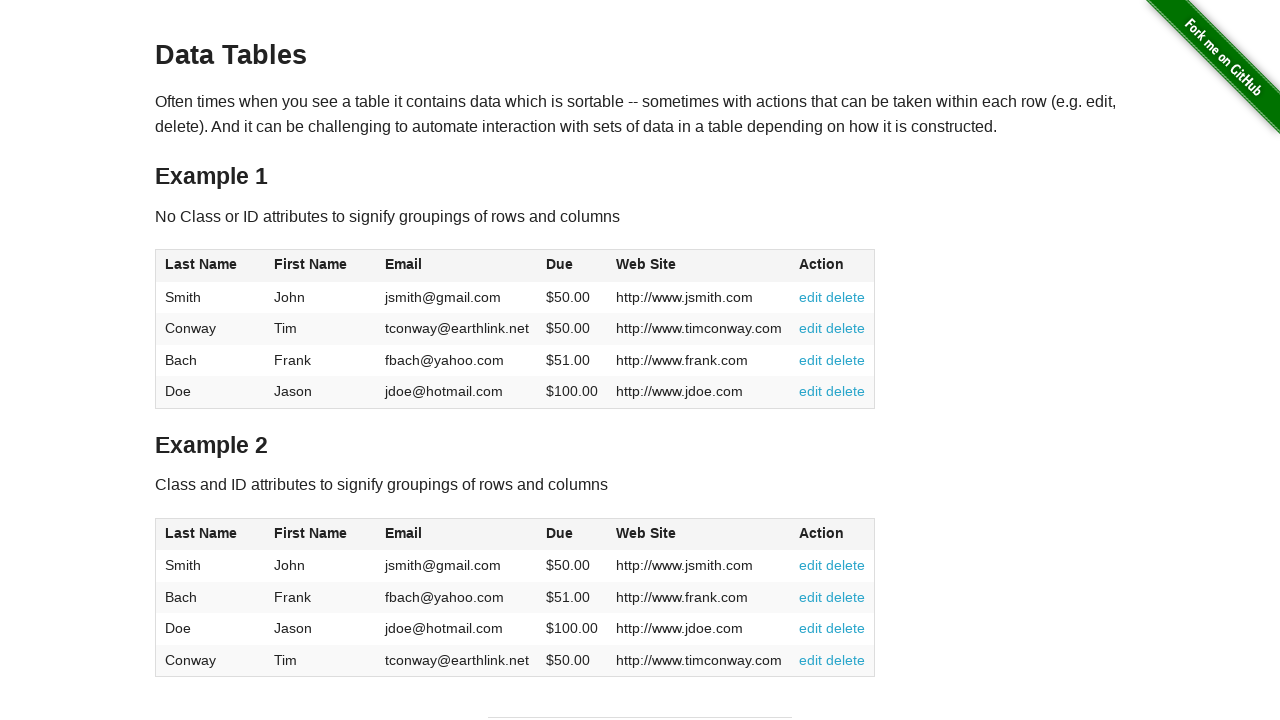

Verified table Due column values are loaded after sorting
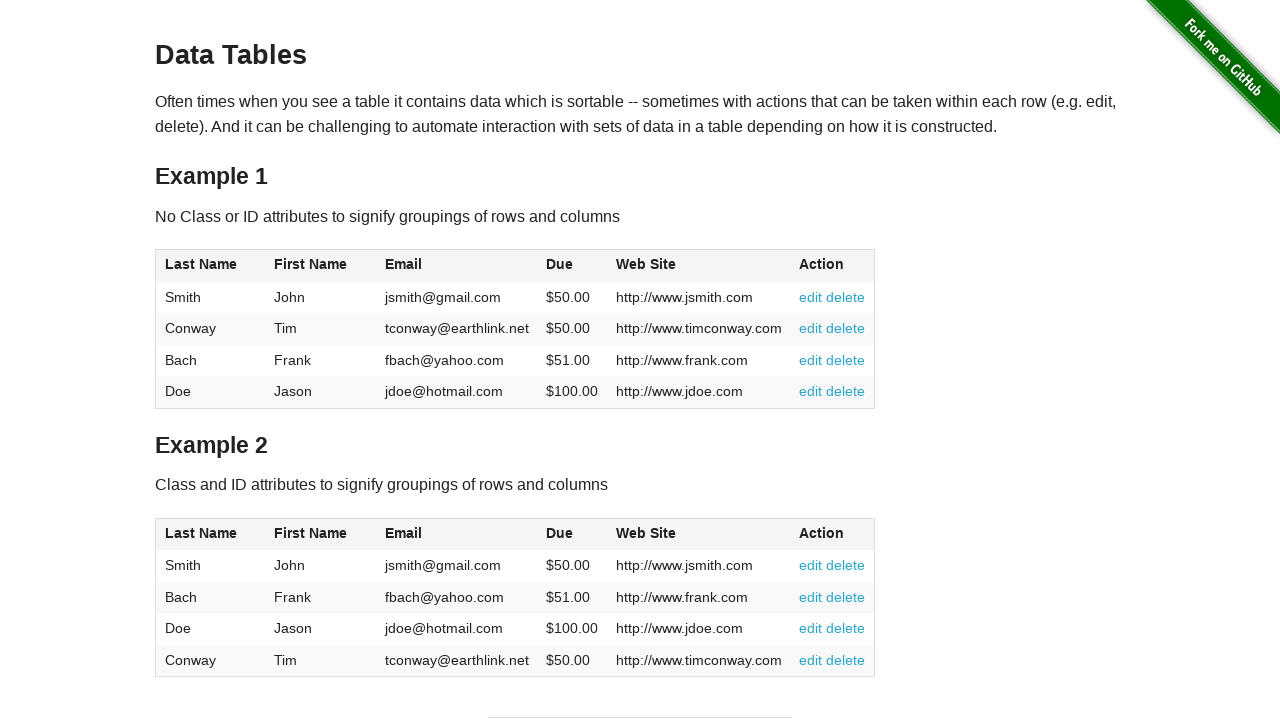

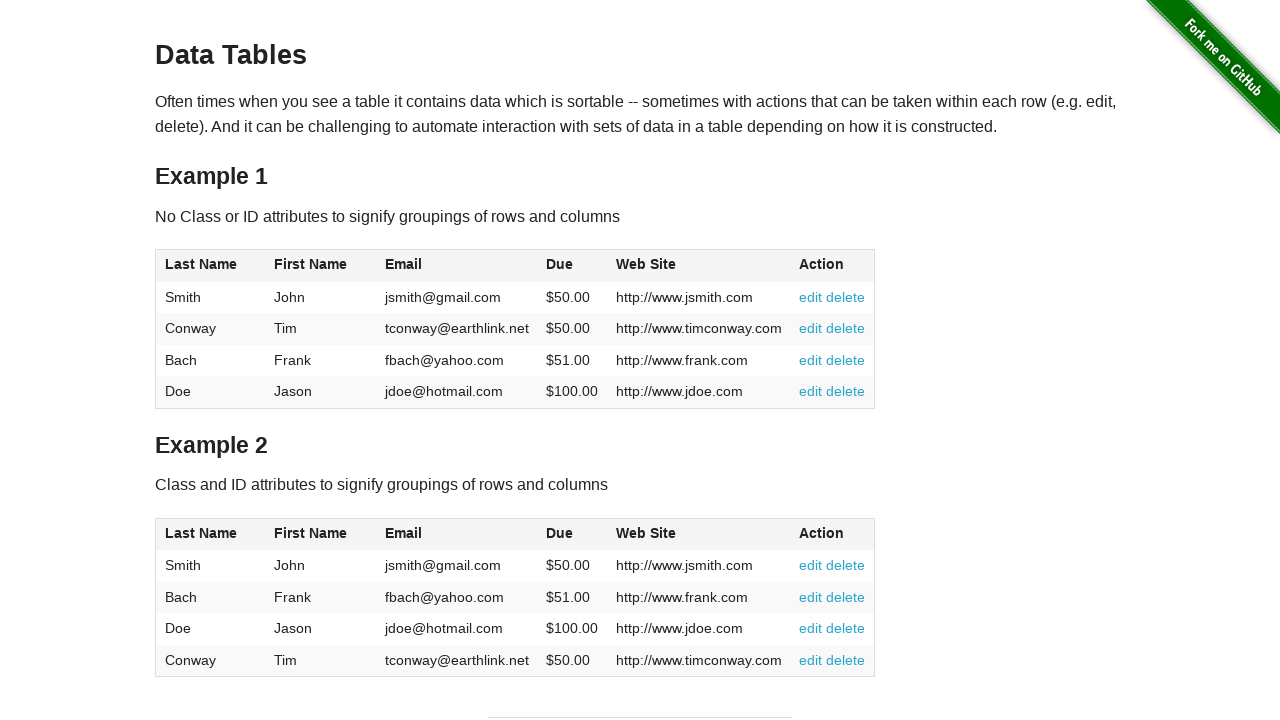